Tests filtering to display only completed todo items

Starting URL: https://demo.playwright.dev/todomvc

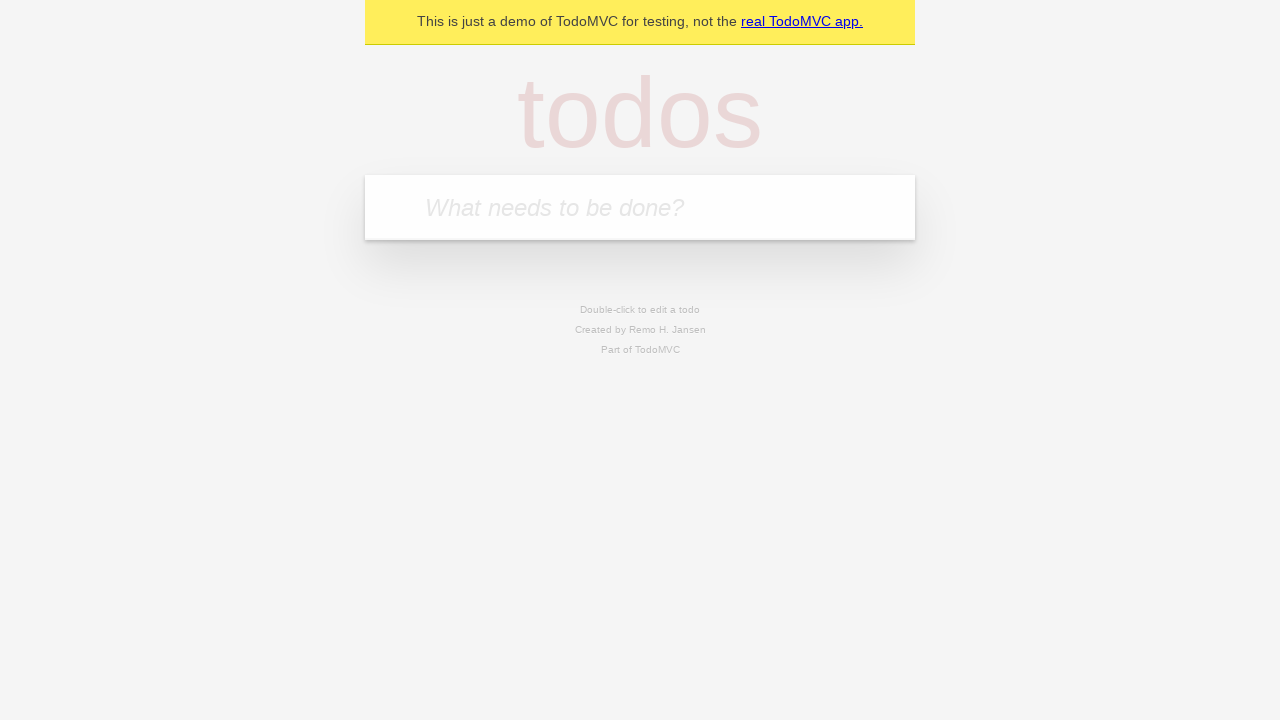

Located the 'What needs to be done?' input field
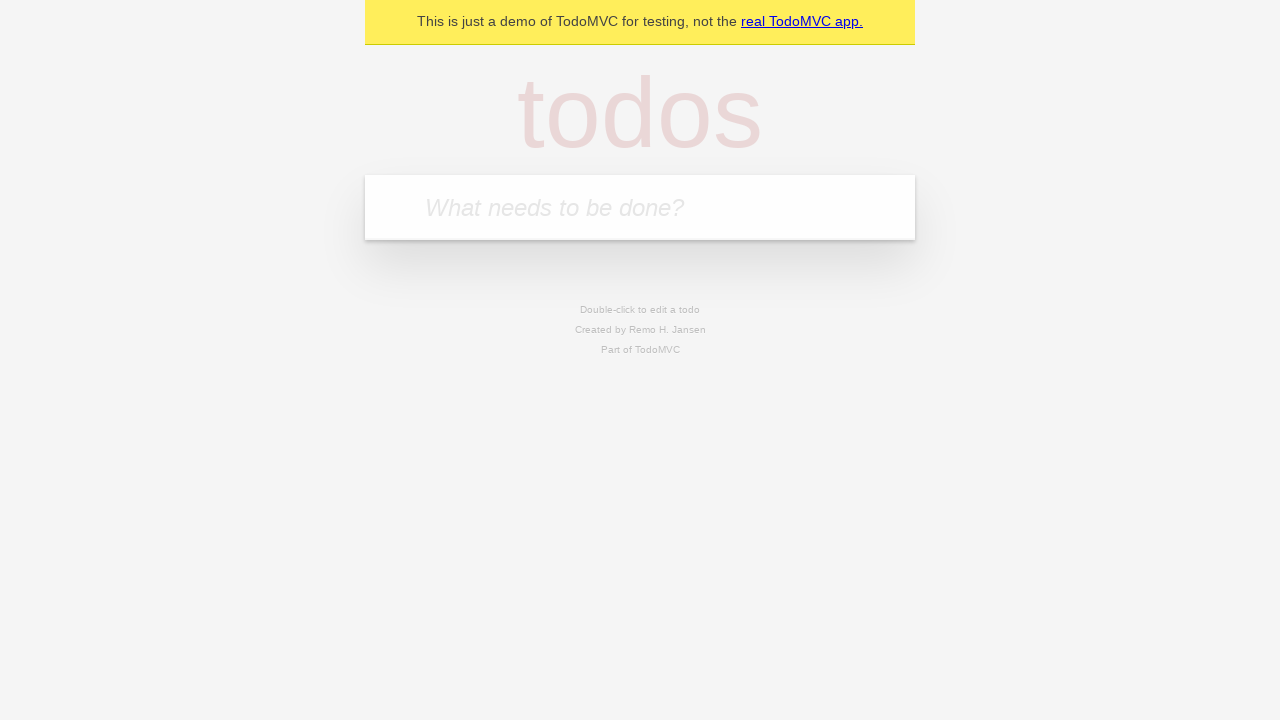

Filled first todo: 'Book doctor appointment' on internal:attr=[placeholder="What needs to be done?"i]
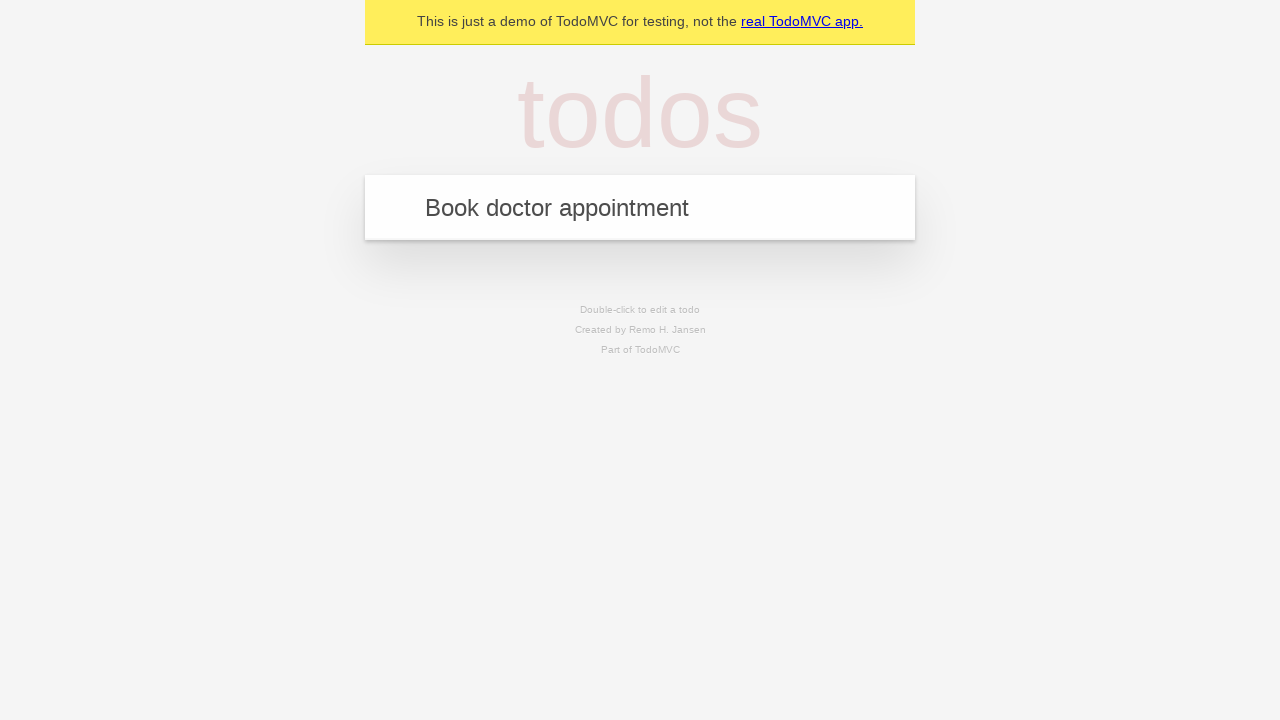

Pressed Enter to create first todo on internal:attr=[placeholder="What needs to be done?"i]
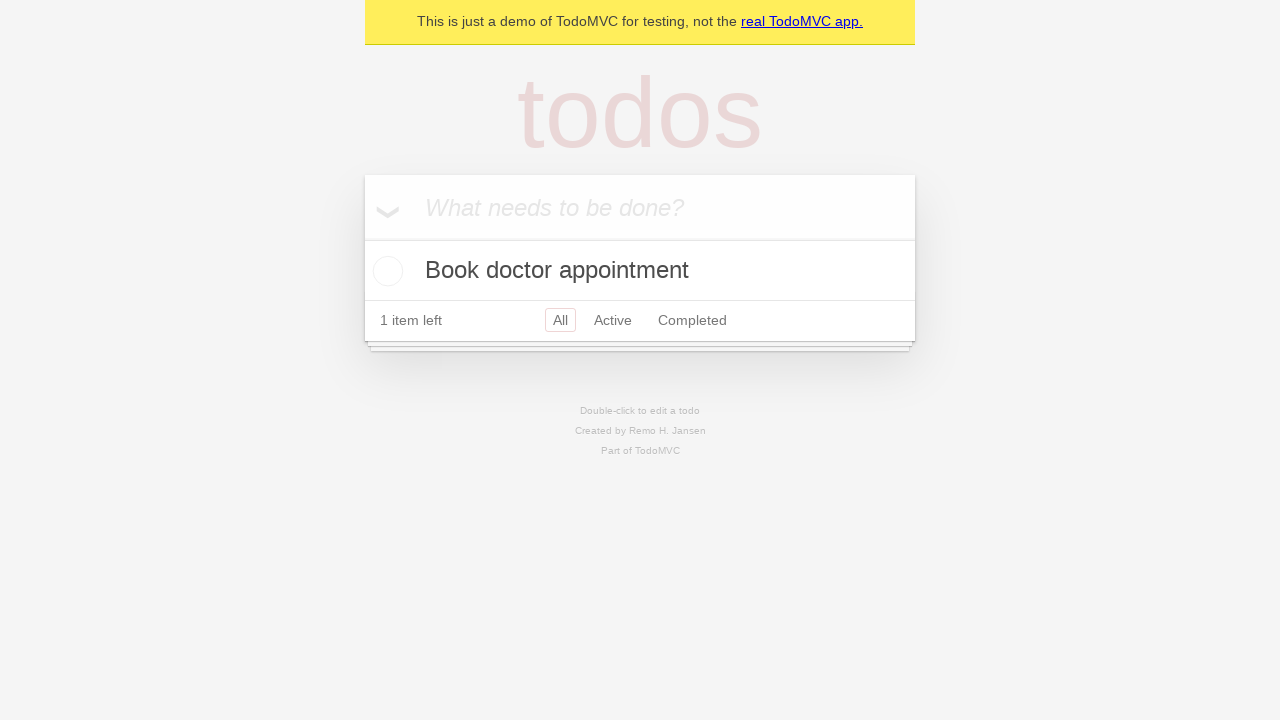

Filled second todo: 'Buy birthday gift for Mom' on internal:attr=[placeholder="What needs to be done?"i]
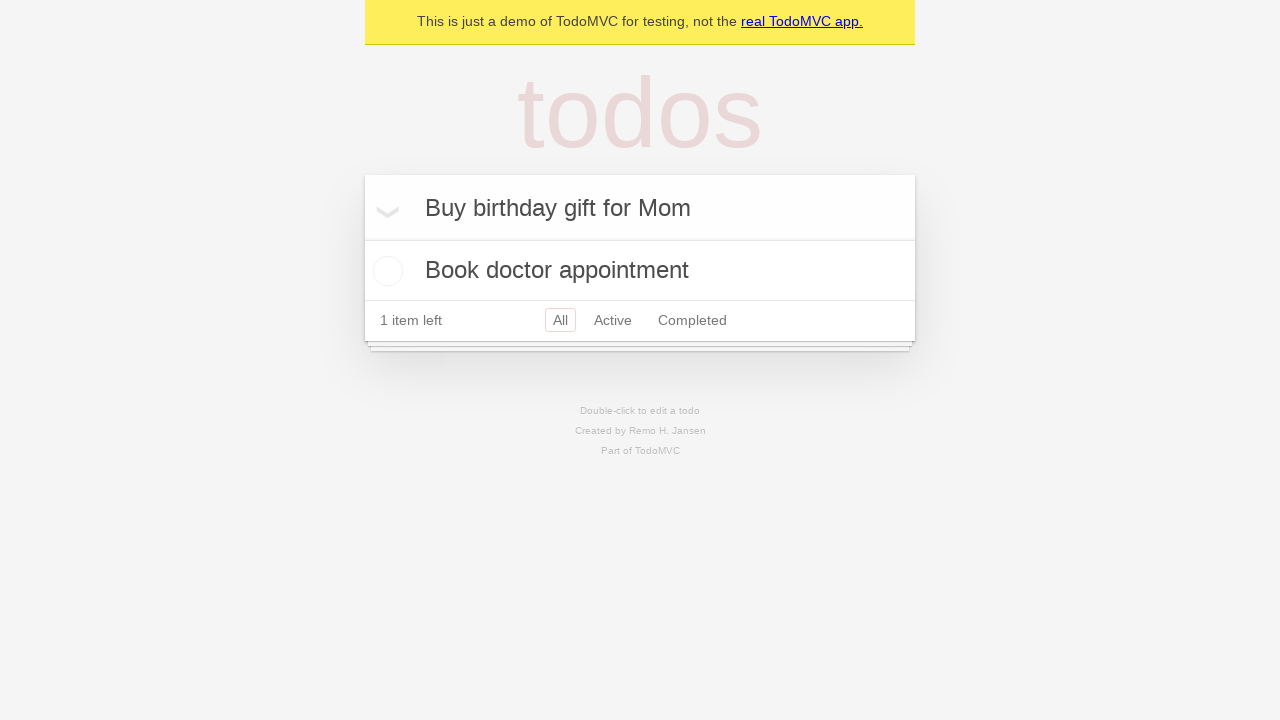

Pressed Enter to create second todo on internal:attr=[placeholder="What needs to be done?"i]
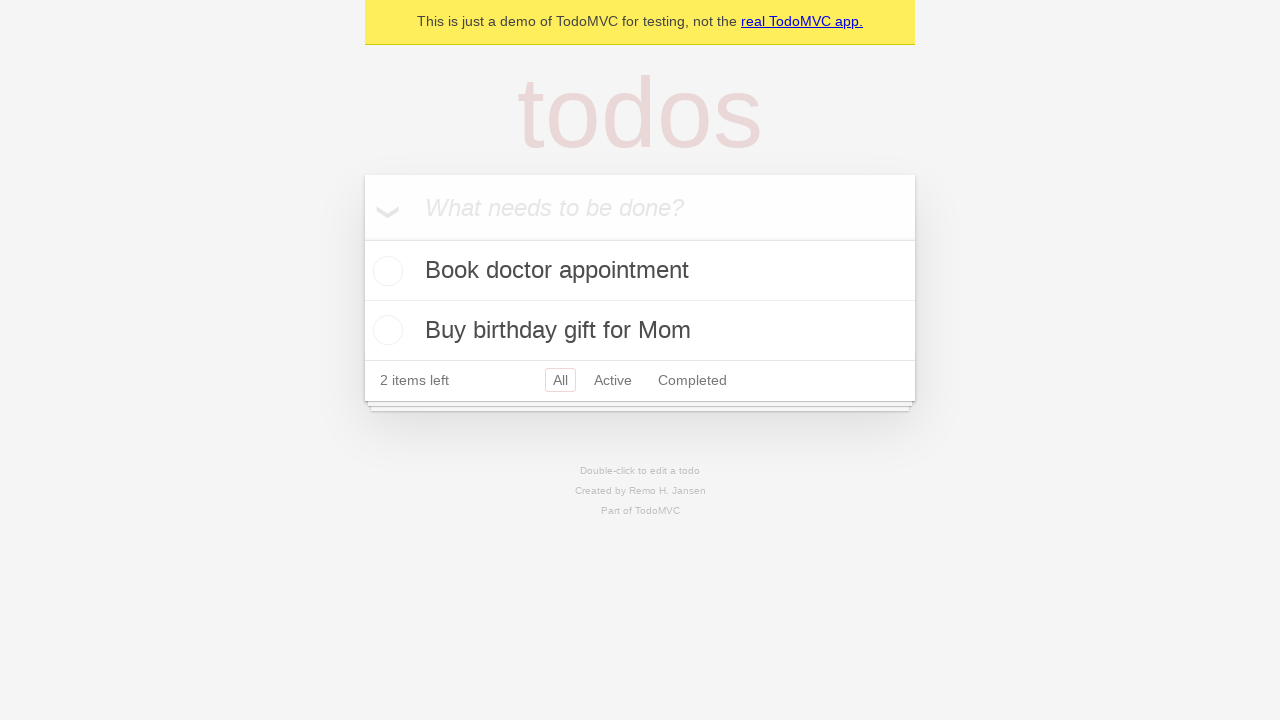

Filled third todo: 'Find place for vacation' on internal:attr=[placeholder="What needs to be done?"i]
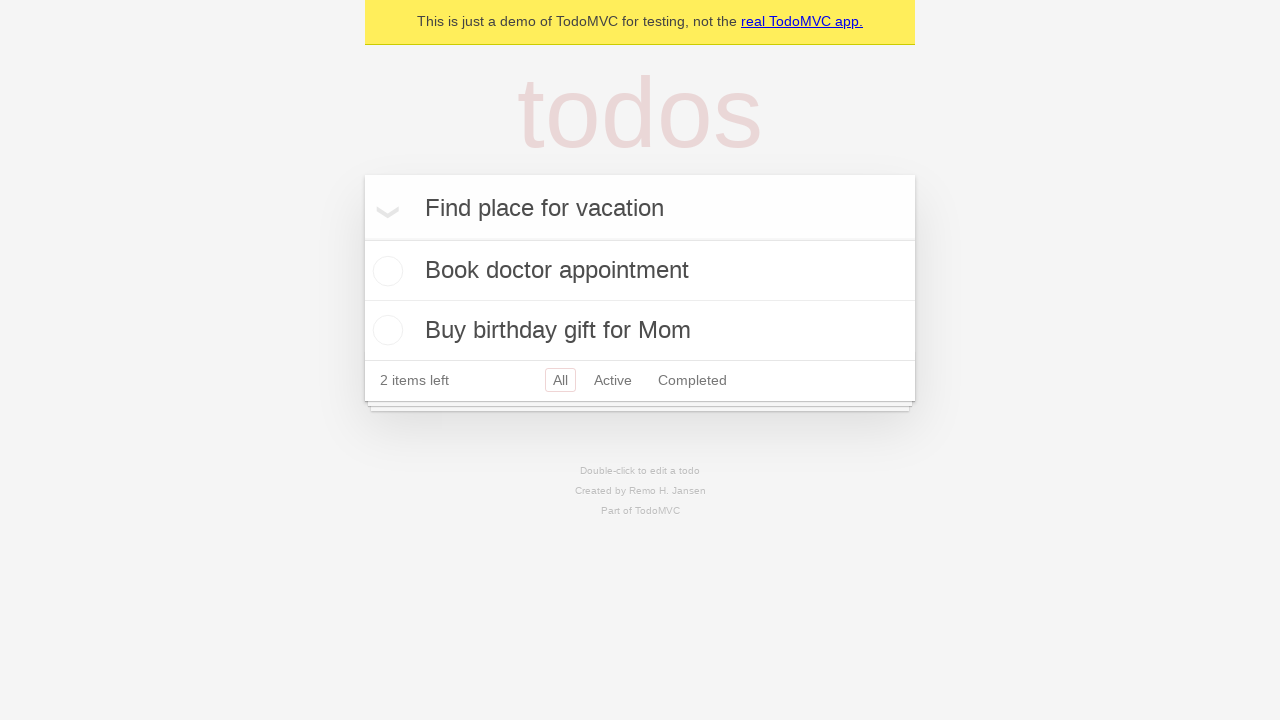

Pressed Enter to create third todo on internal:attr=[placeholder="What needs to be done?"i]
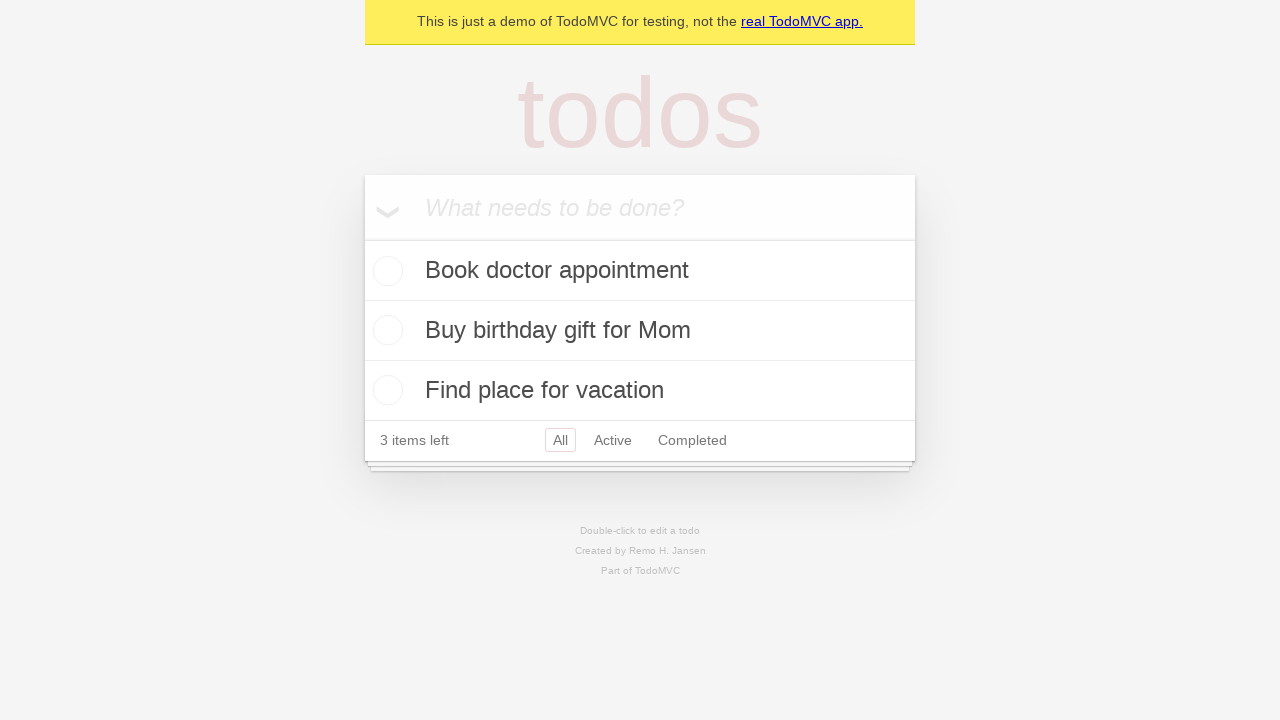

Checked the second todo item checkbox at (385, 330) on internal:testid=[data-testid="todo-item"s] >> nth=1 >> internal:role=checkbox
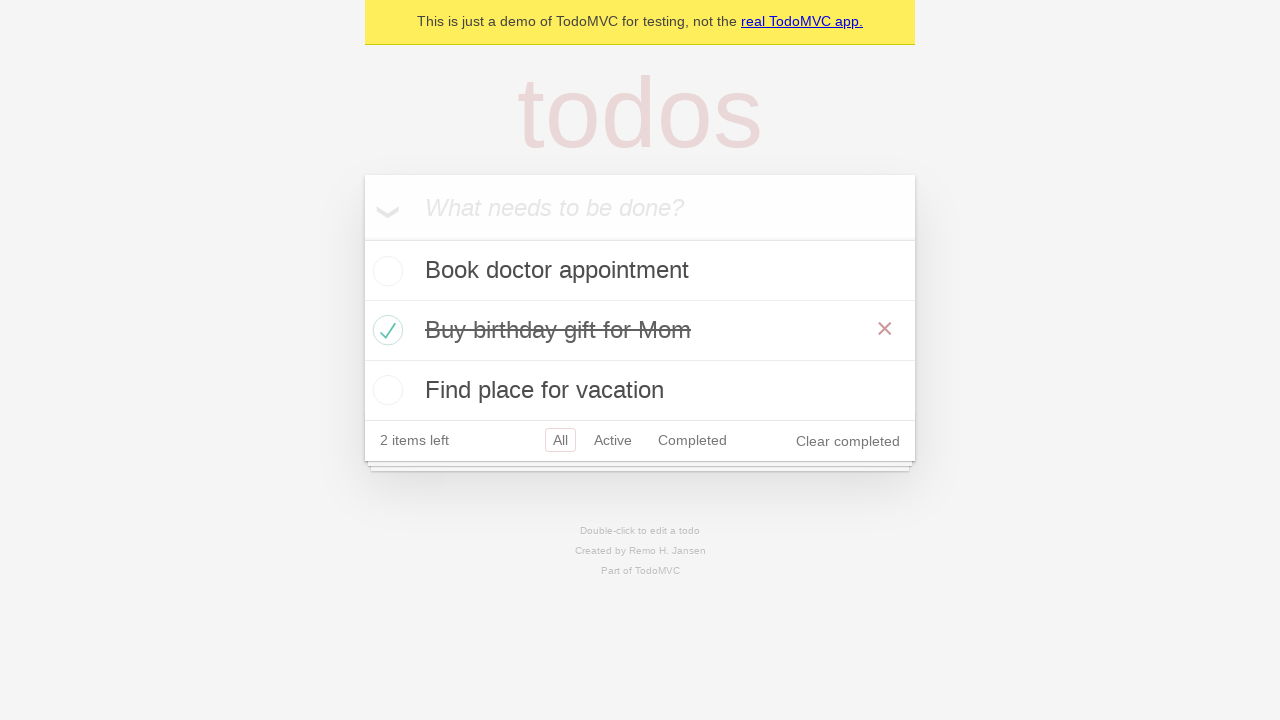

Clicked the 'Completed' filter link at (692, 440) on internal:role=link[name="Completed"i]
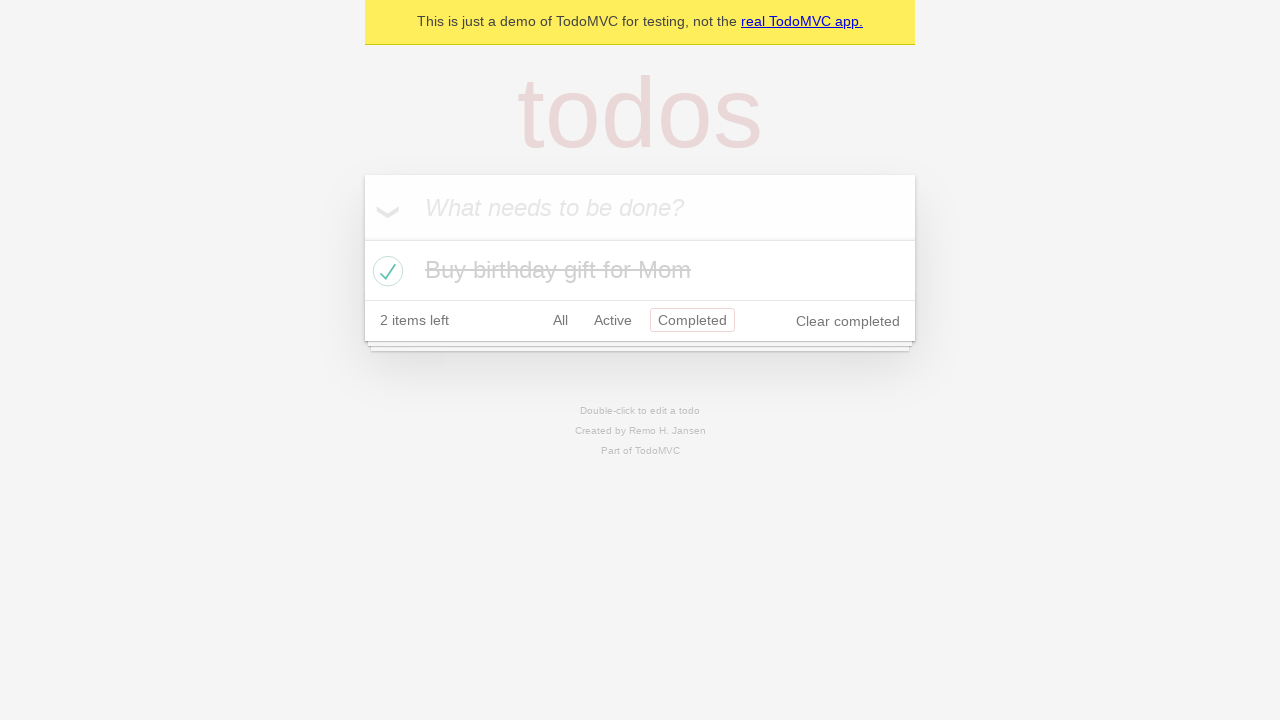

Filtered view loaded with only 1 completed todo item displayed
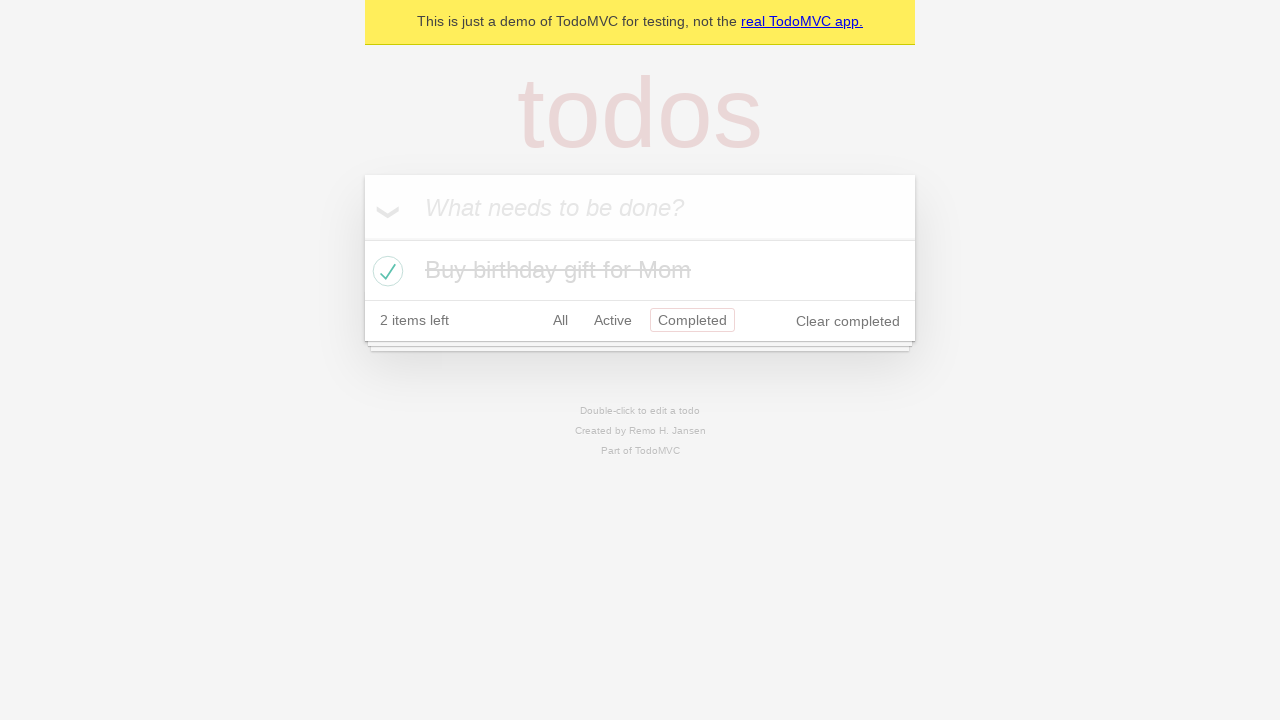

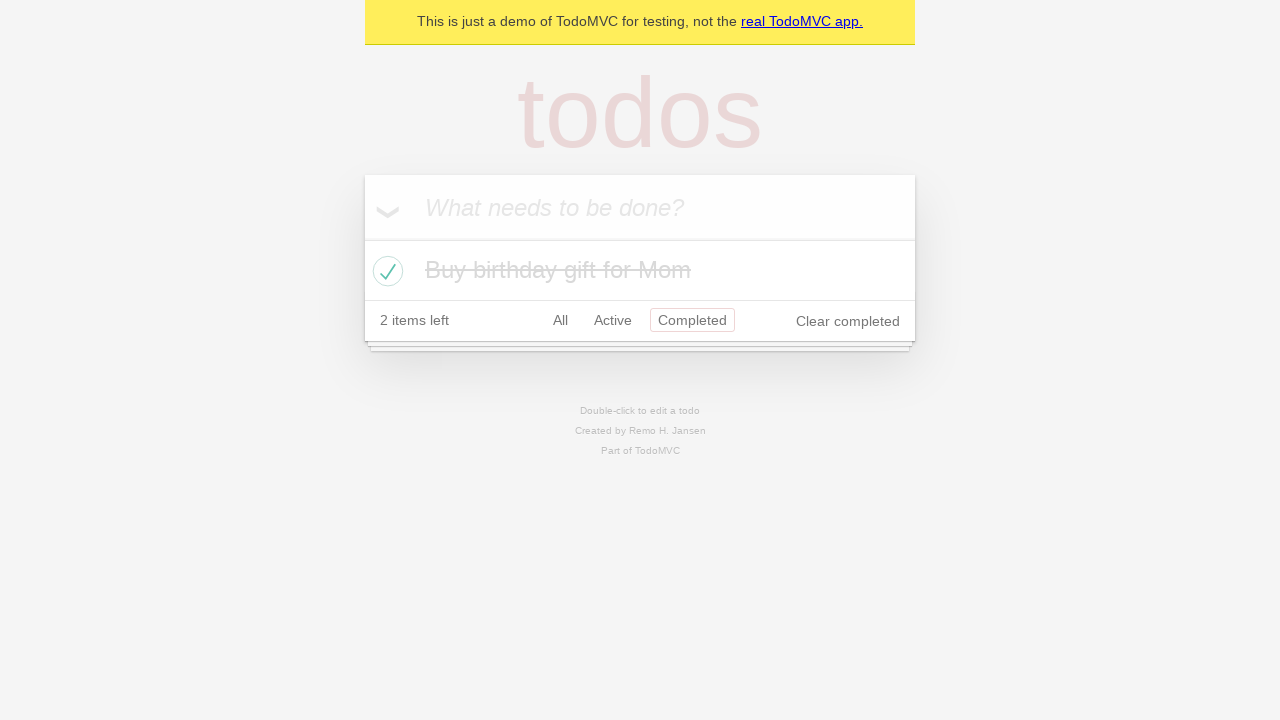